Navigates to Toyo Keizai Online homepage and verifies that the access ranking section loads with ranked articles

Starting URL: https://toyokeizai.net/

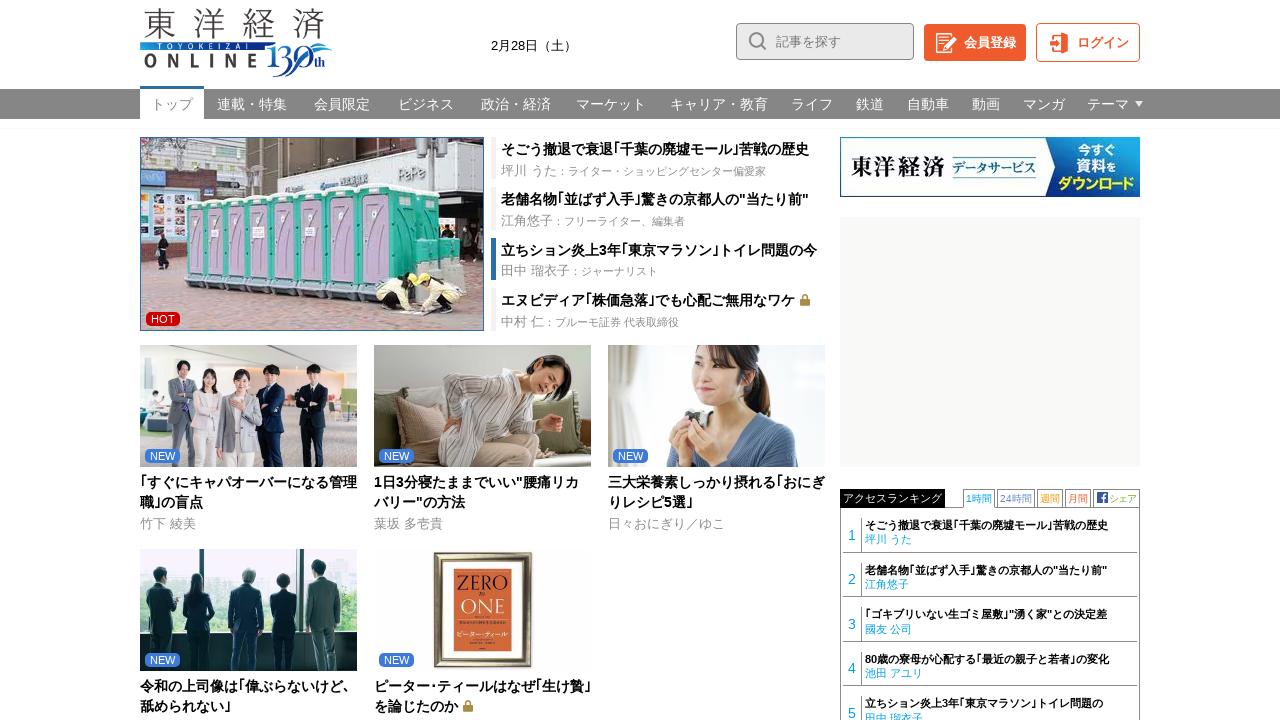

Access ranking section loaded
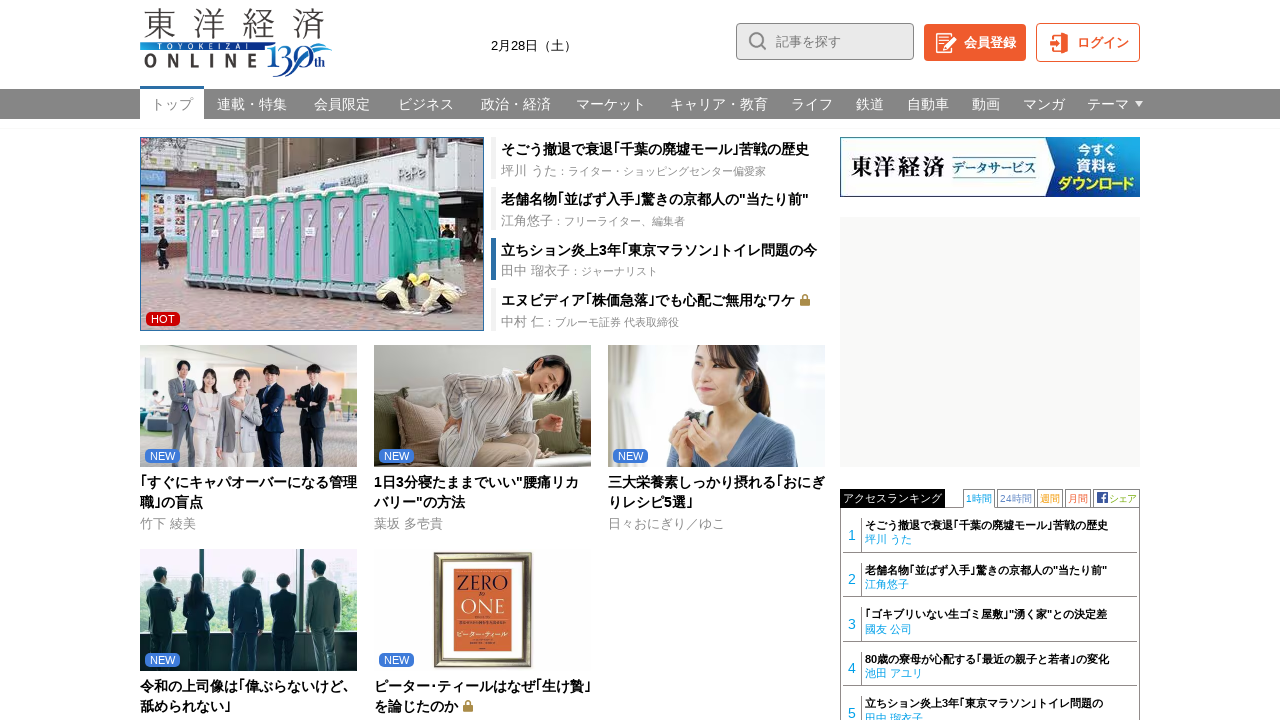

First ranked article link verified and present
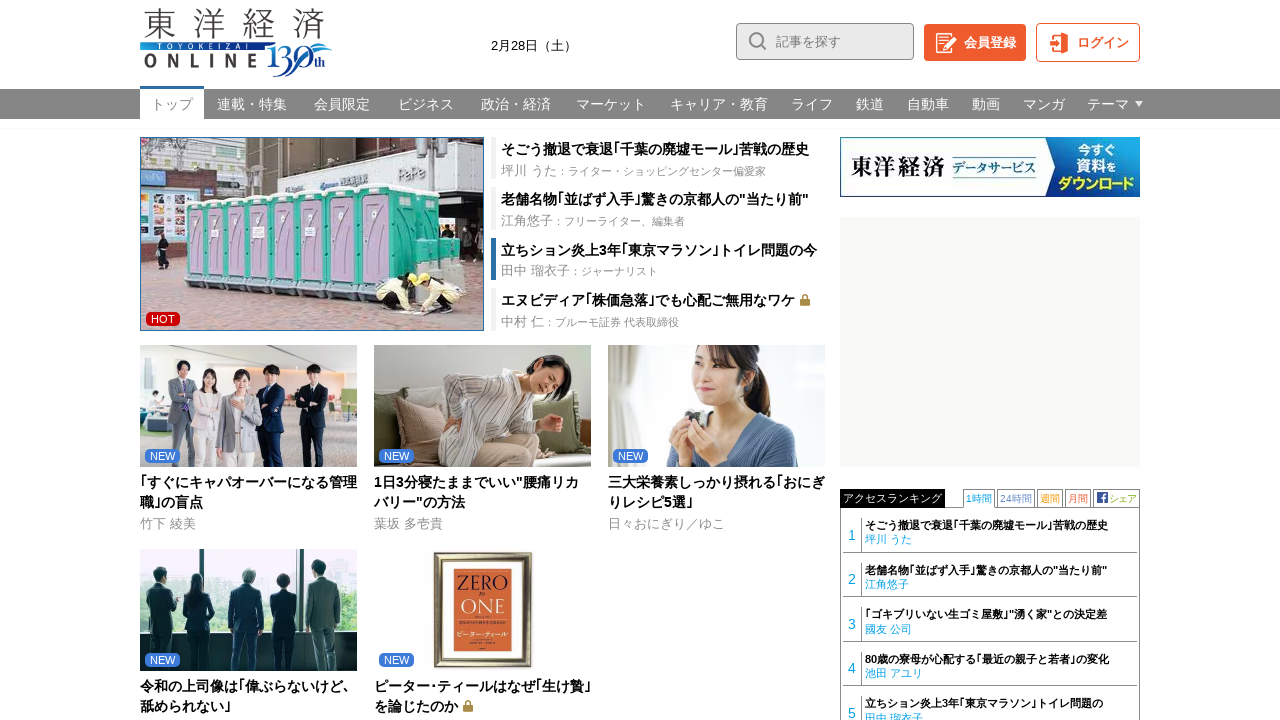

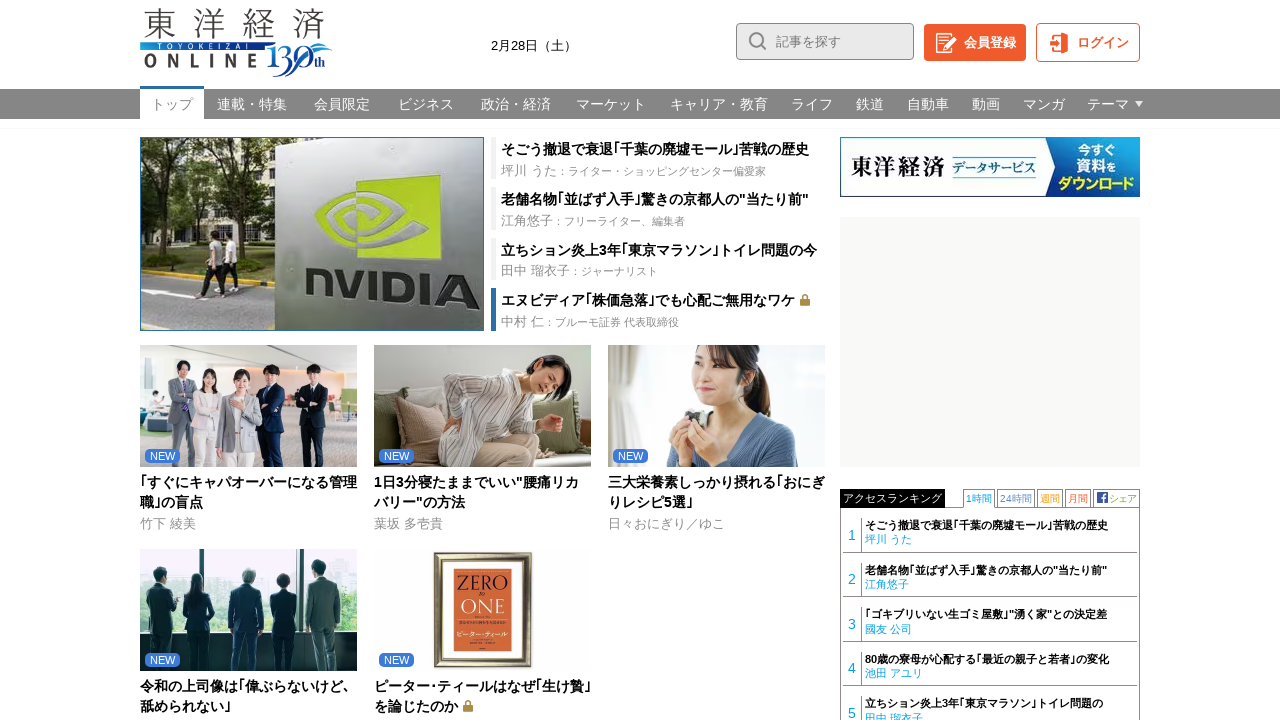